Navigates to the OrangeHRM demo site and verifies the page loads successfully by waiting for the page content to be visible.

Starting URL: https://opensource-demo.orangehrmlive.com/

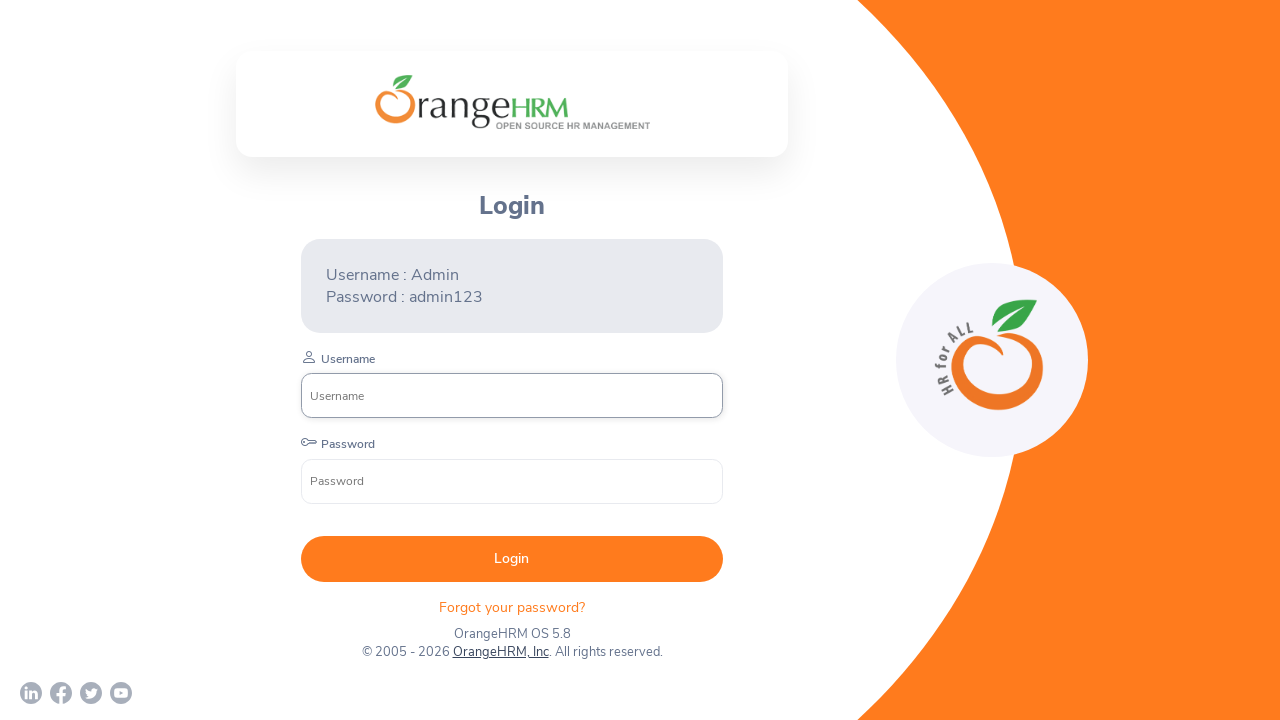

Page DOM content loaded
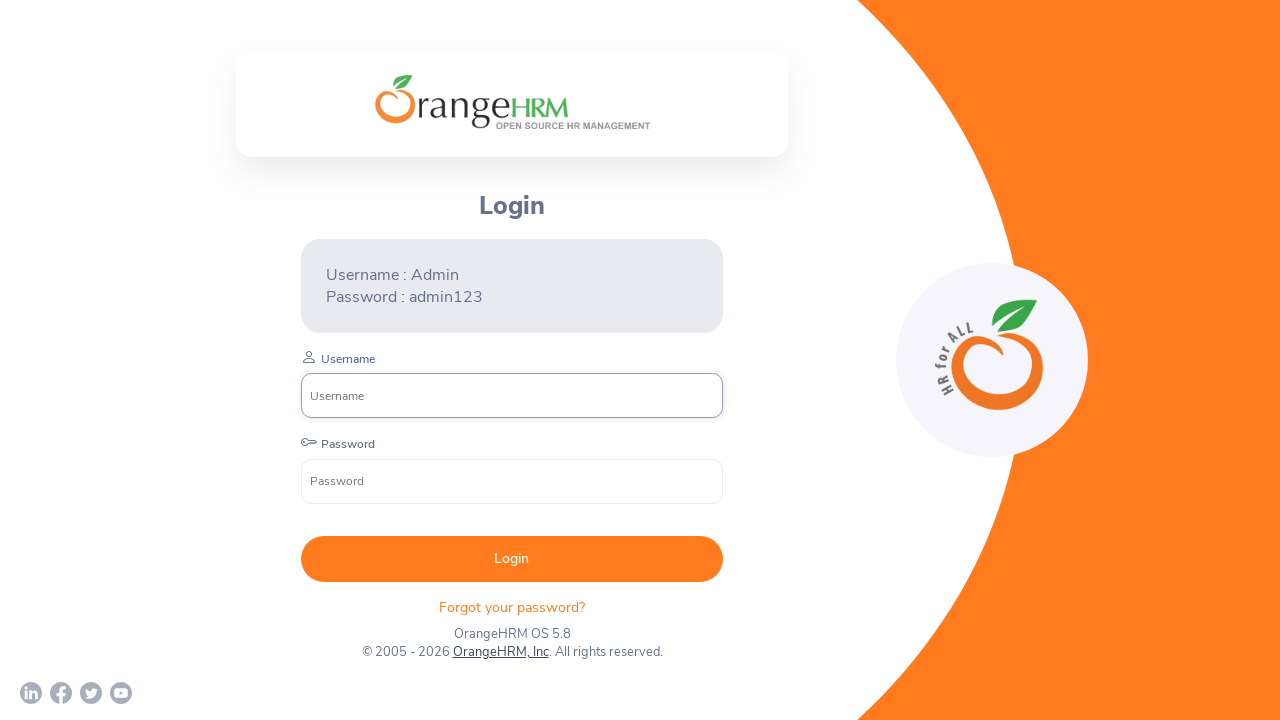

Login page elements are visible - OrangeHRM demo site loaded successfully
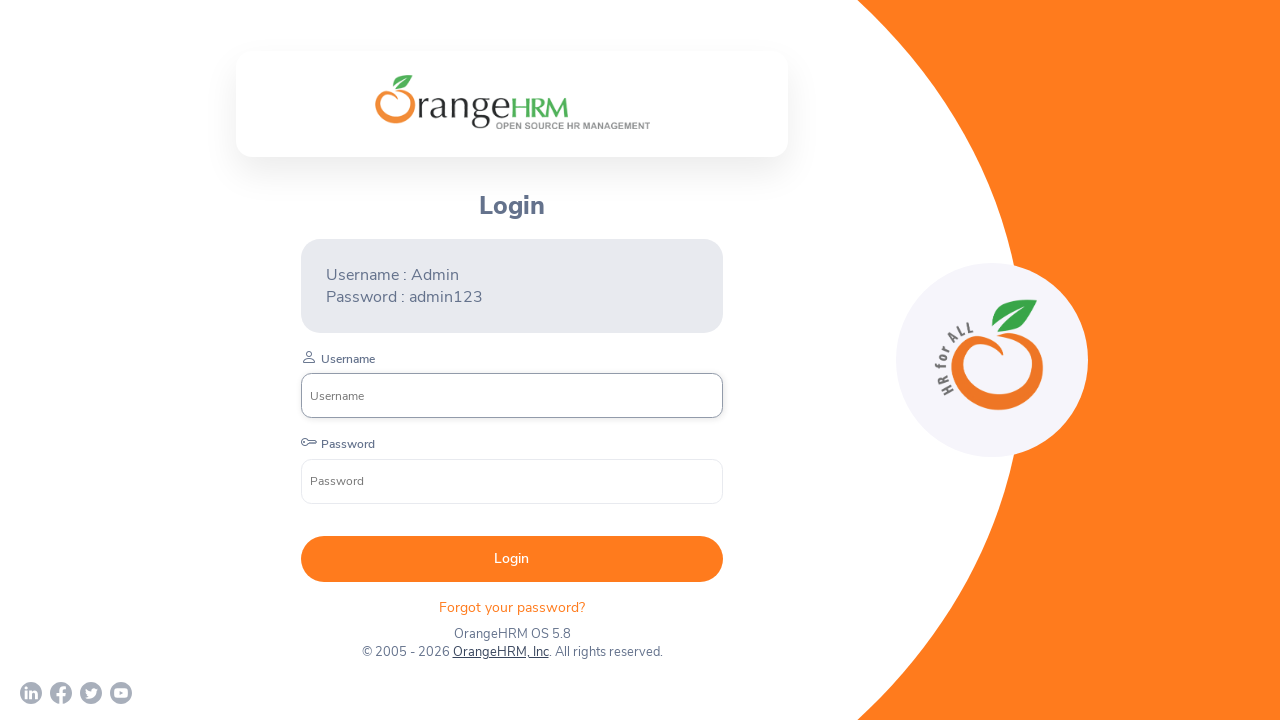

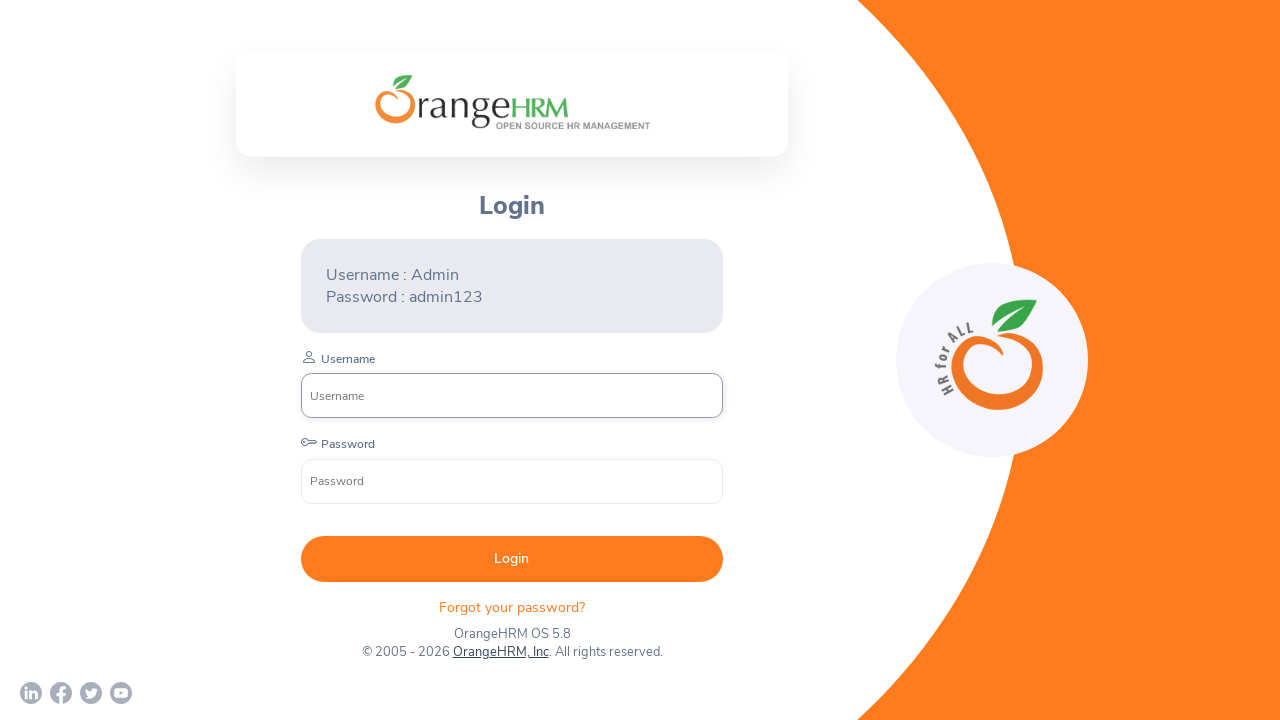